Tests explicit wait functionality by waiting for a price element to show "$100", then clicking a book button, reading a value, calculating a mathematical result, filling it into a text field, and submitting the form.

Starting URL: http://suninjuly.github.io/explicit_wait2.html

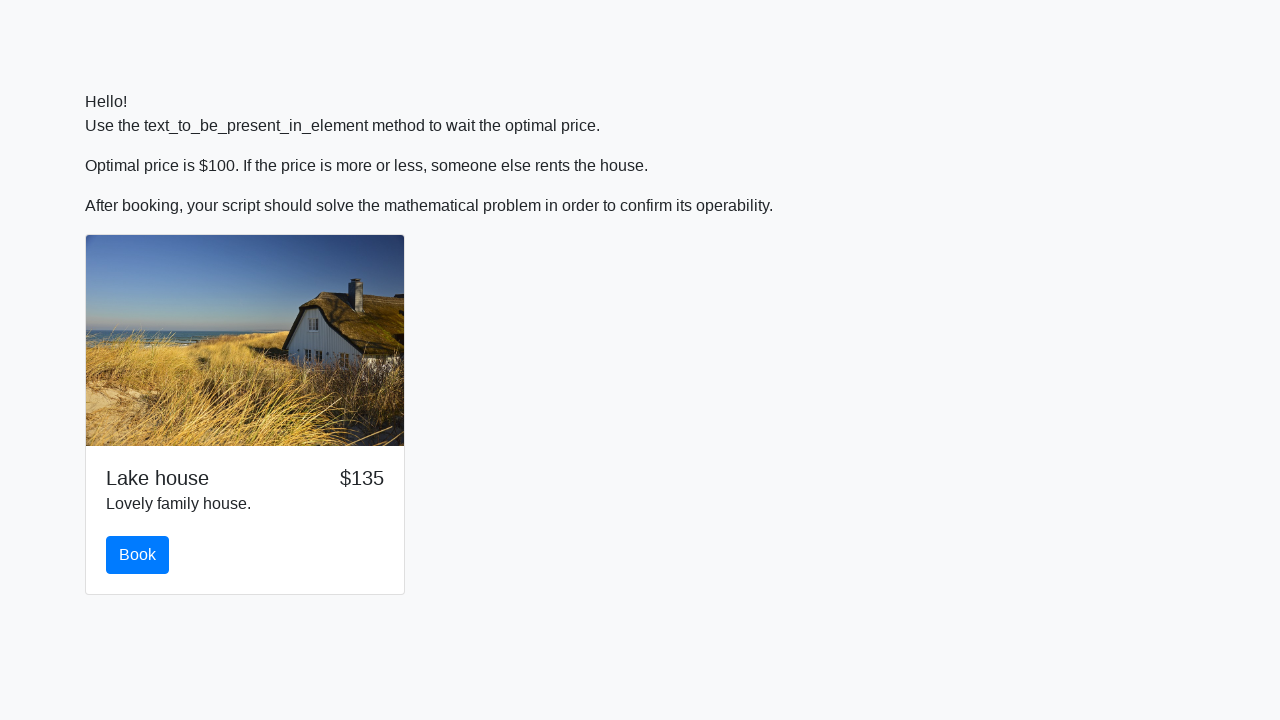

Waited for price element to display $100
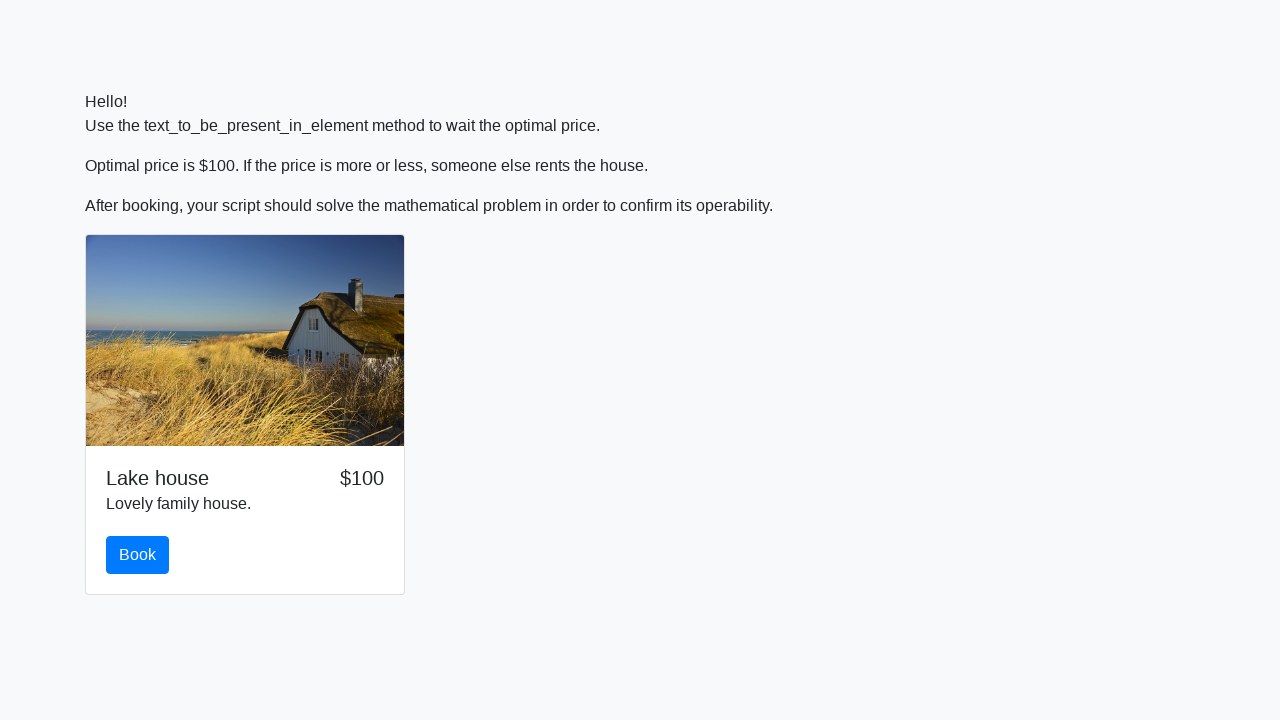

Clicked the book button at (138, 555) on #book
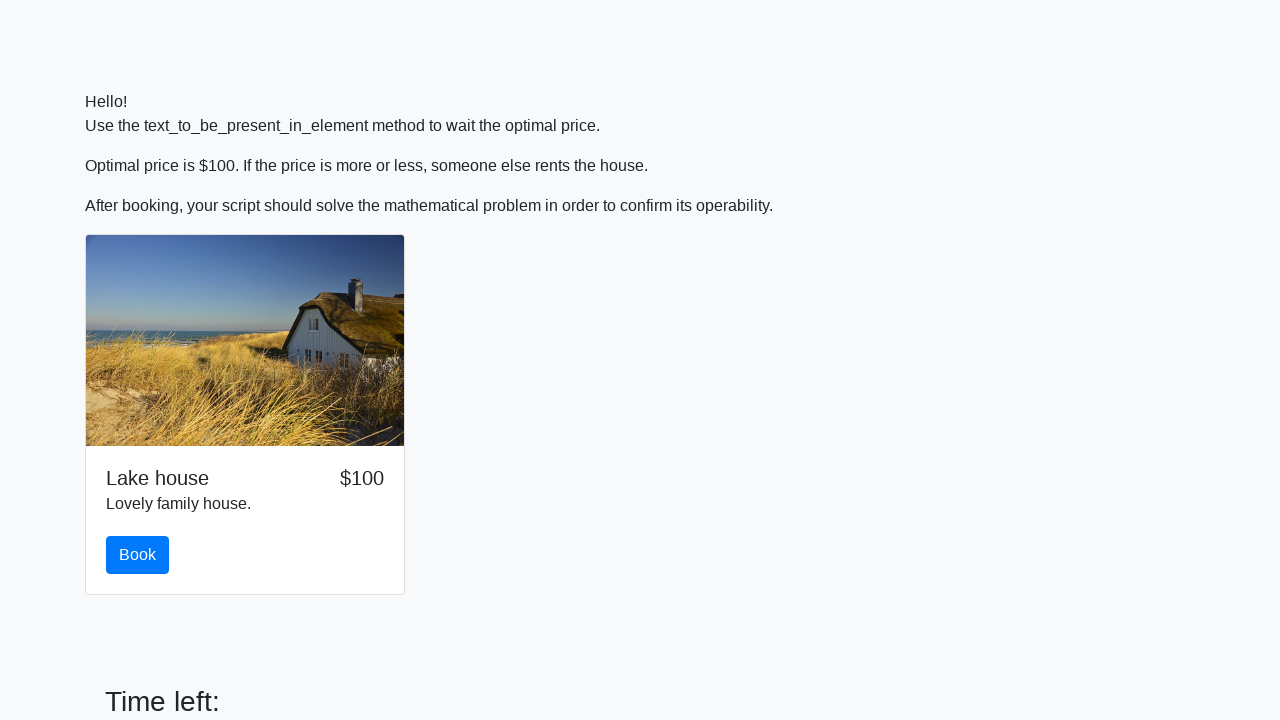

Scrolled book button into view if needed
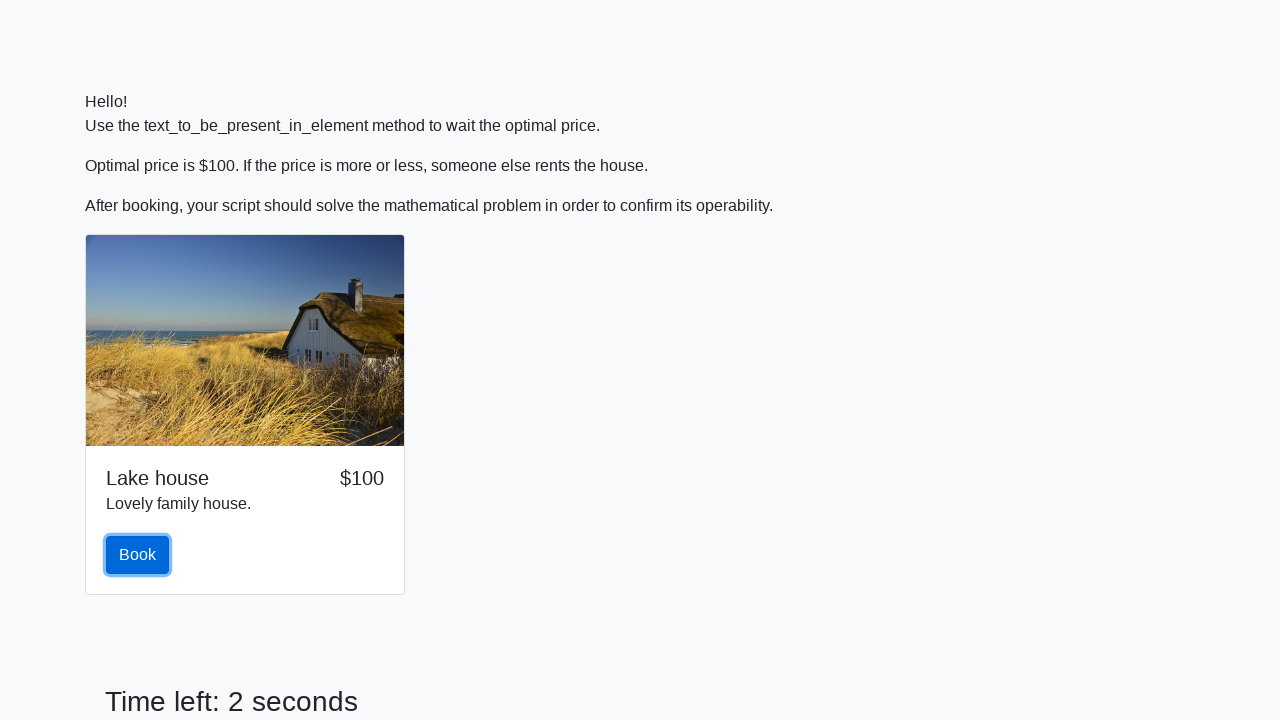

Read input value: 713
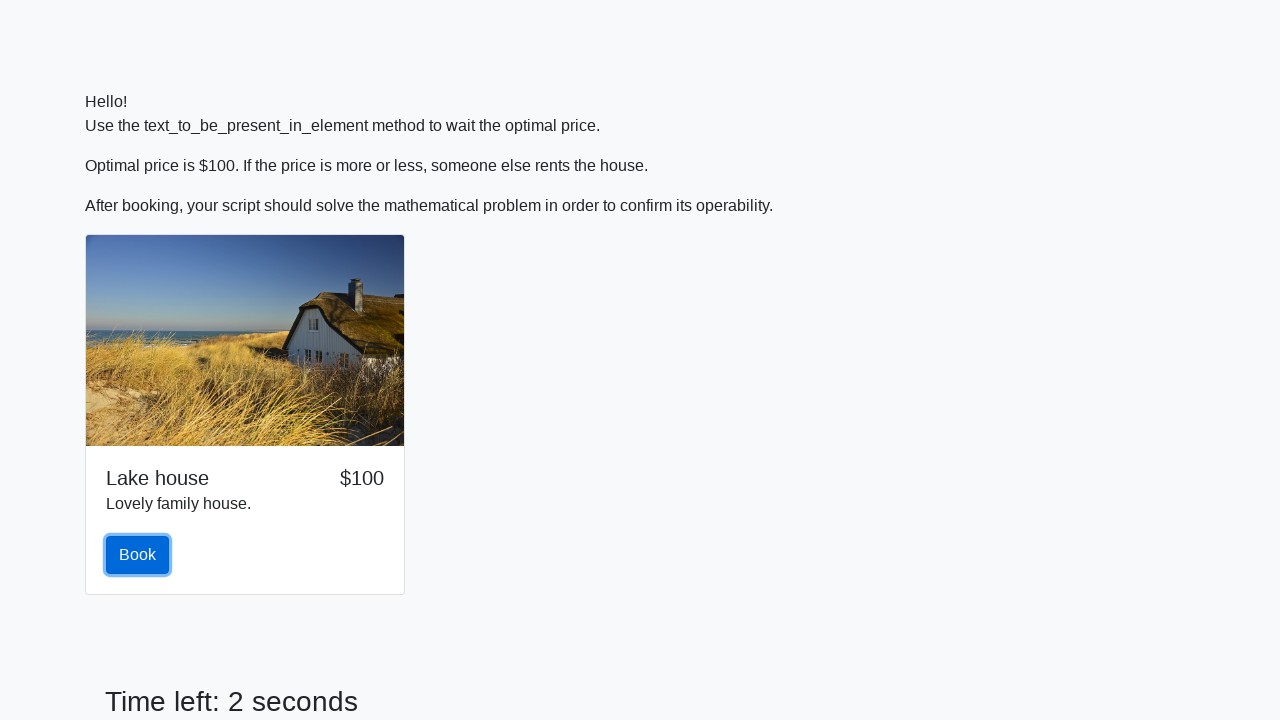

Calculated mathematical result: 0.5263389883917794
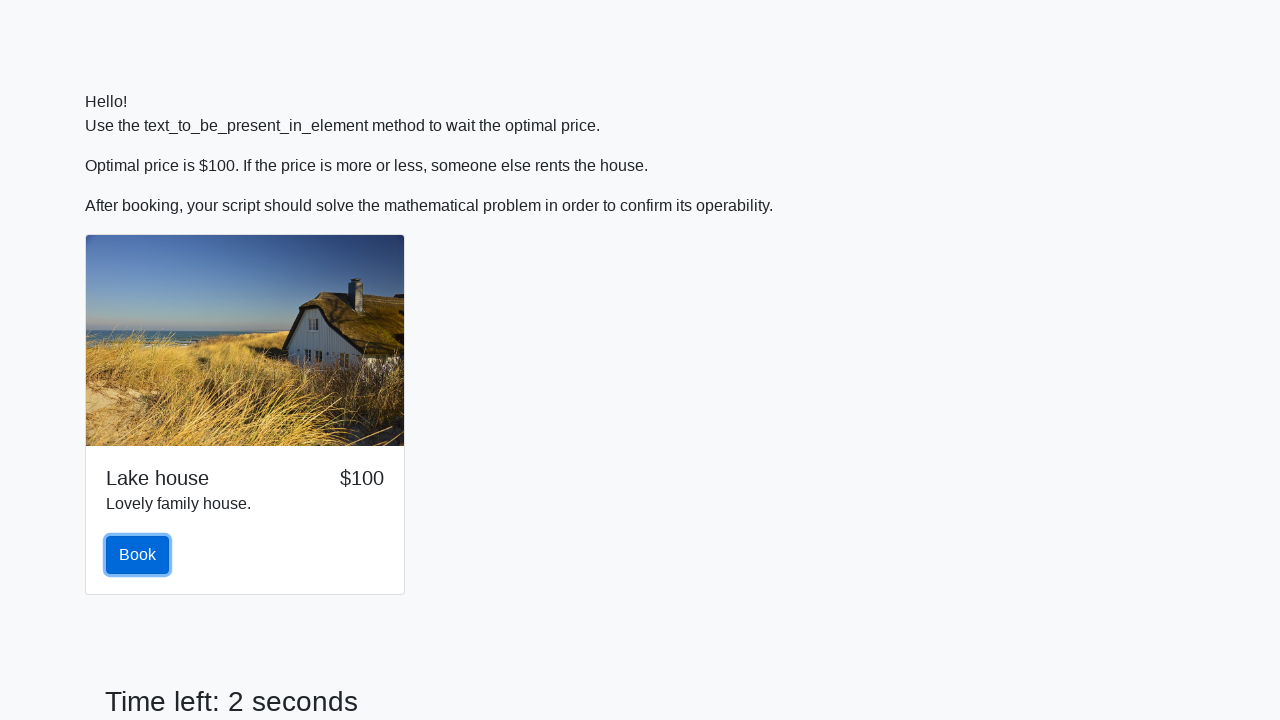

Filled text field with calculated value: 0.5263389883917794 on input[name='text']
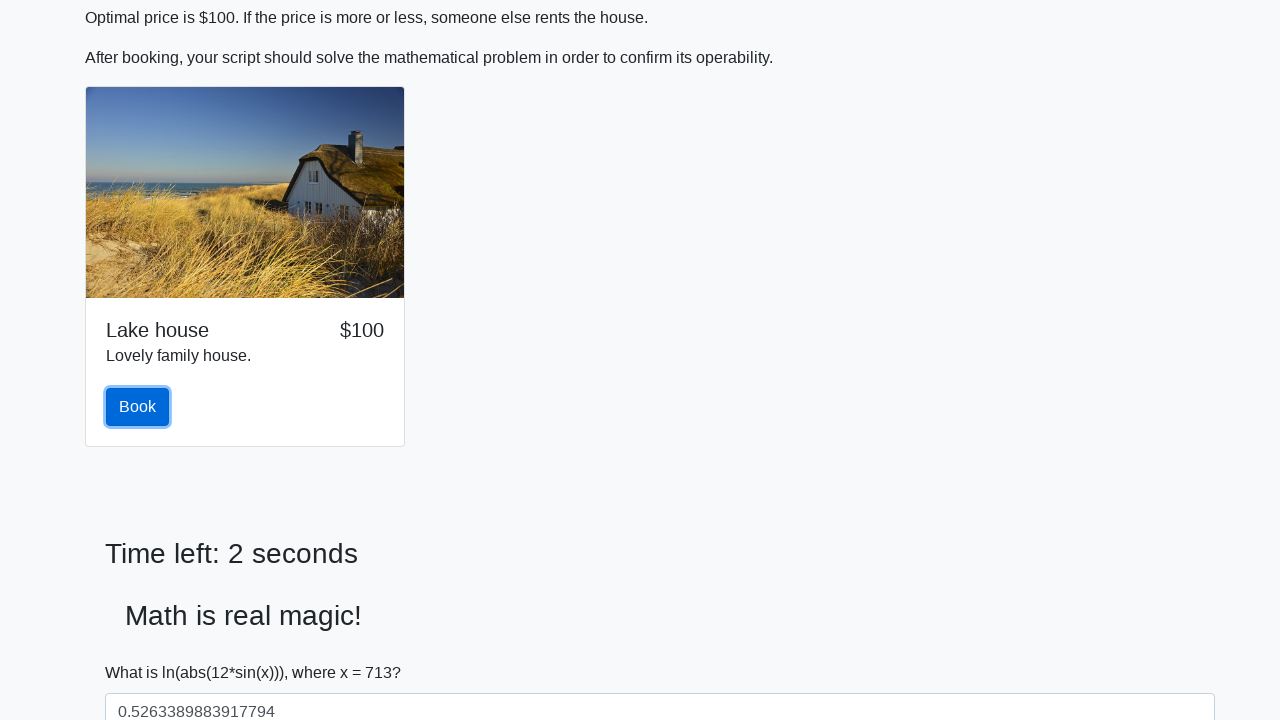

Clicked submit button to complete form at (143, 651) on [type='submit']
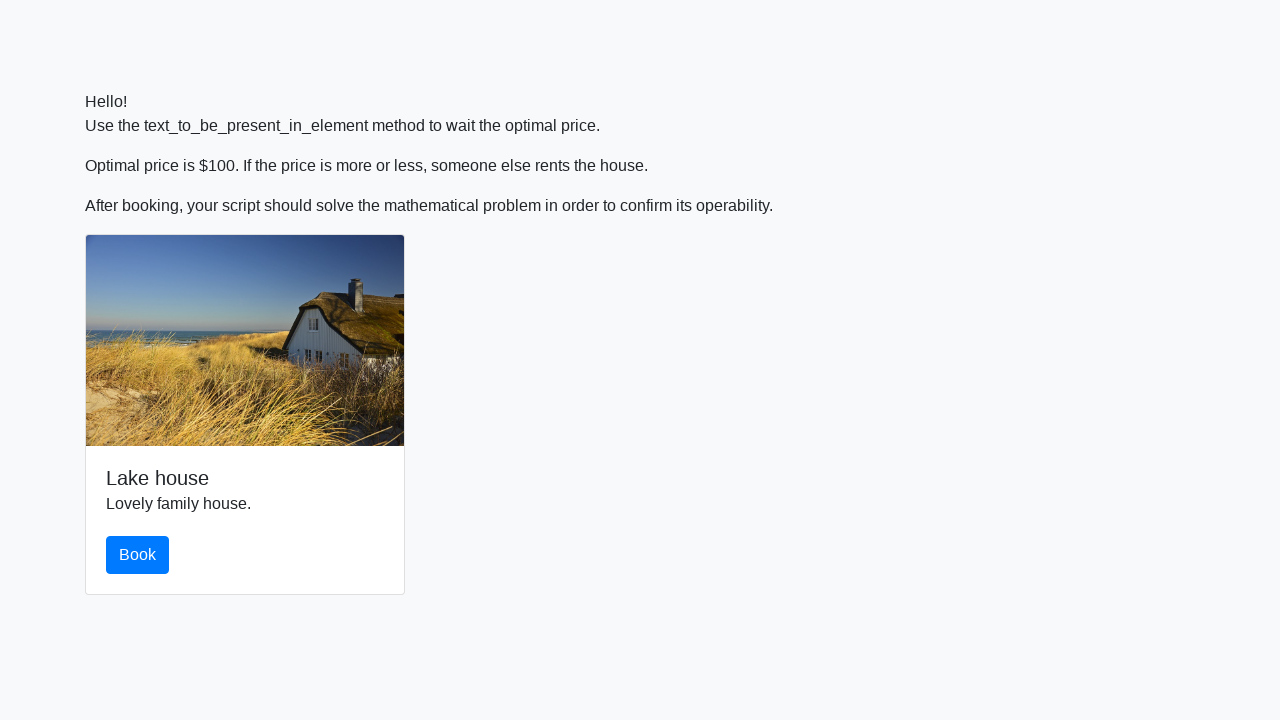

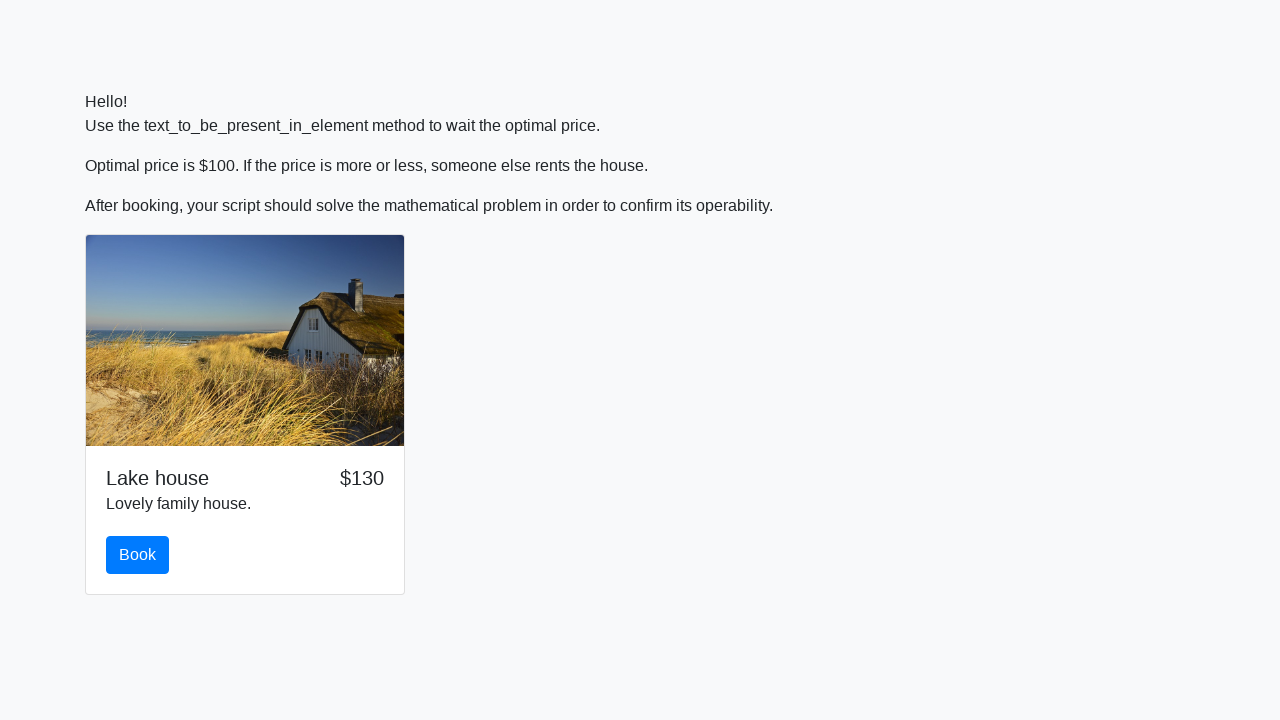